Tests filtering to display only active (non-completed) items

Starting URL: https://demo.playwright.dev/todomvc

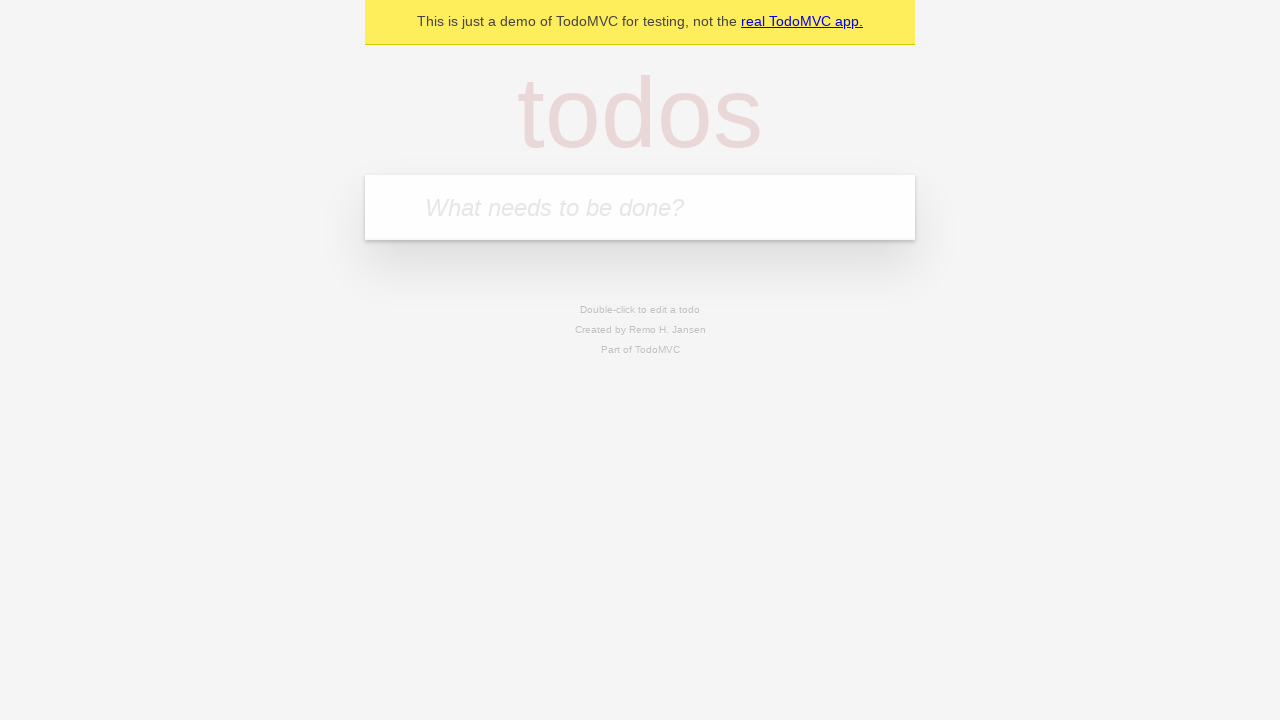

Filled todo input with 'buy some cheese' on internal:attr=[placeholder="What needs to be done?"i]
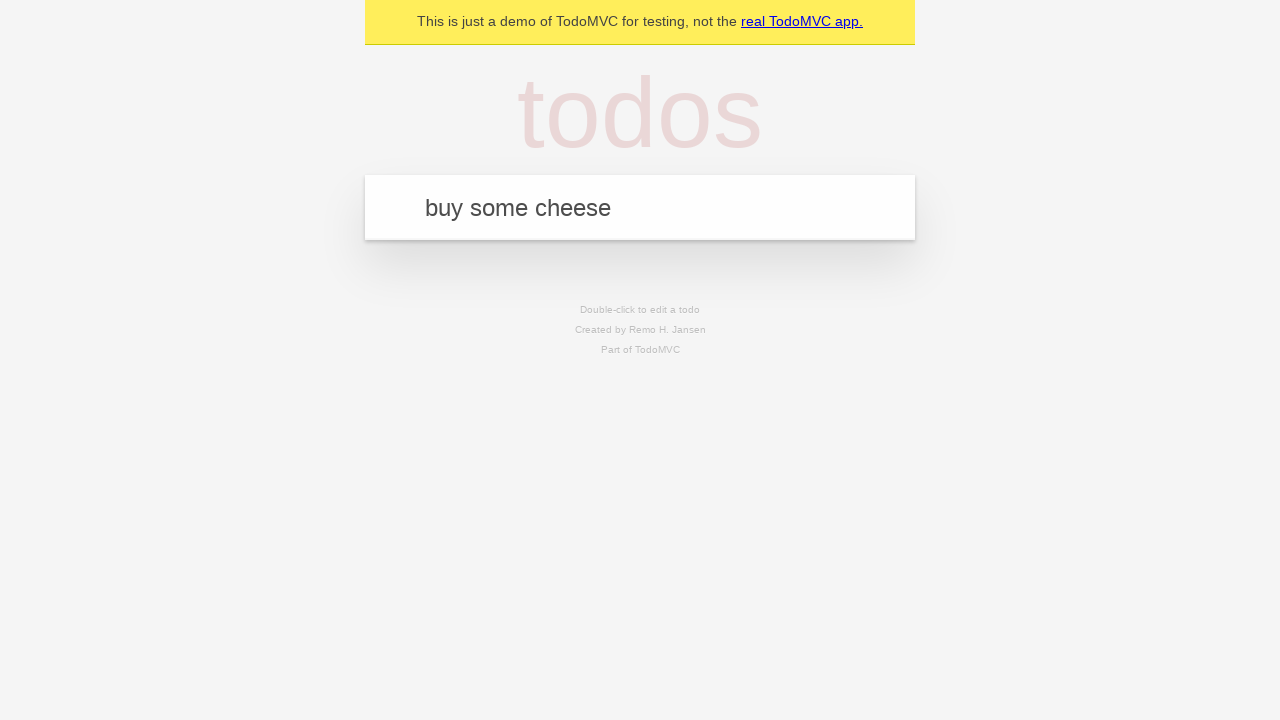

Pressed Enter to create todo 'buy some cheese' on internal:attr=[placeholder="What needs to be done?"i]
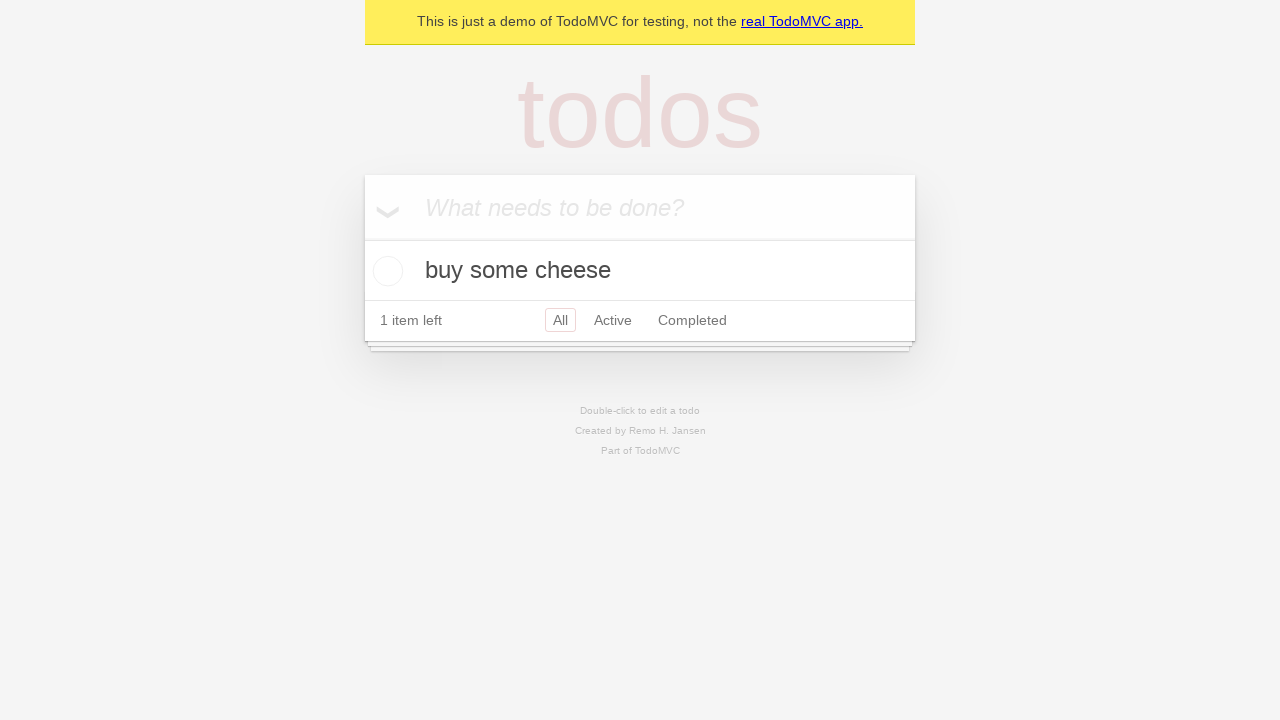

Filled todo input with 'feed the cat' on internal:attr=[placeholder="What needs to be done?"i]
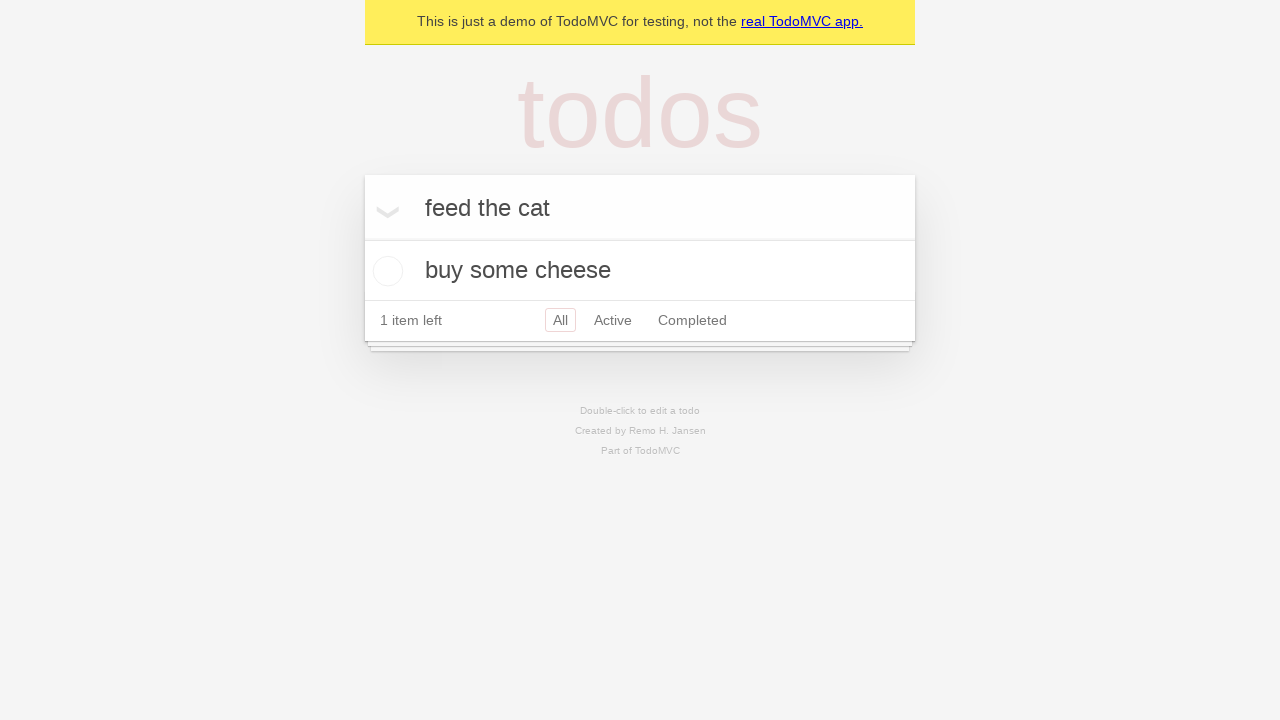

Pressed Enter to create todo 'feed the cat' on internal:attr=[placeholder="What needs to be done?"i]
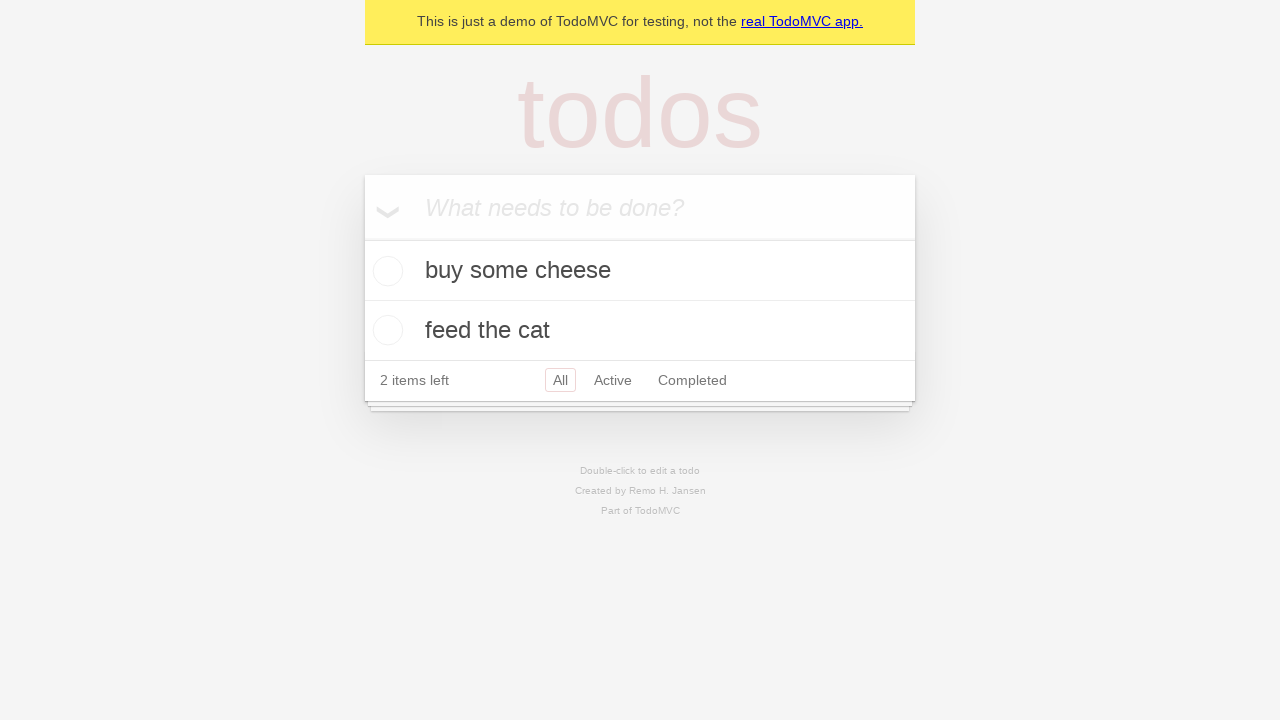

Filled todo input with 'book a doctors appointment' on internal:attr=[placeholder="What needs to be done?"i]
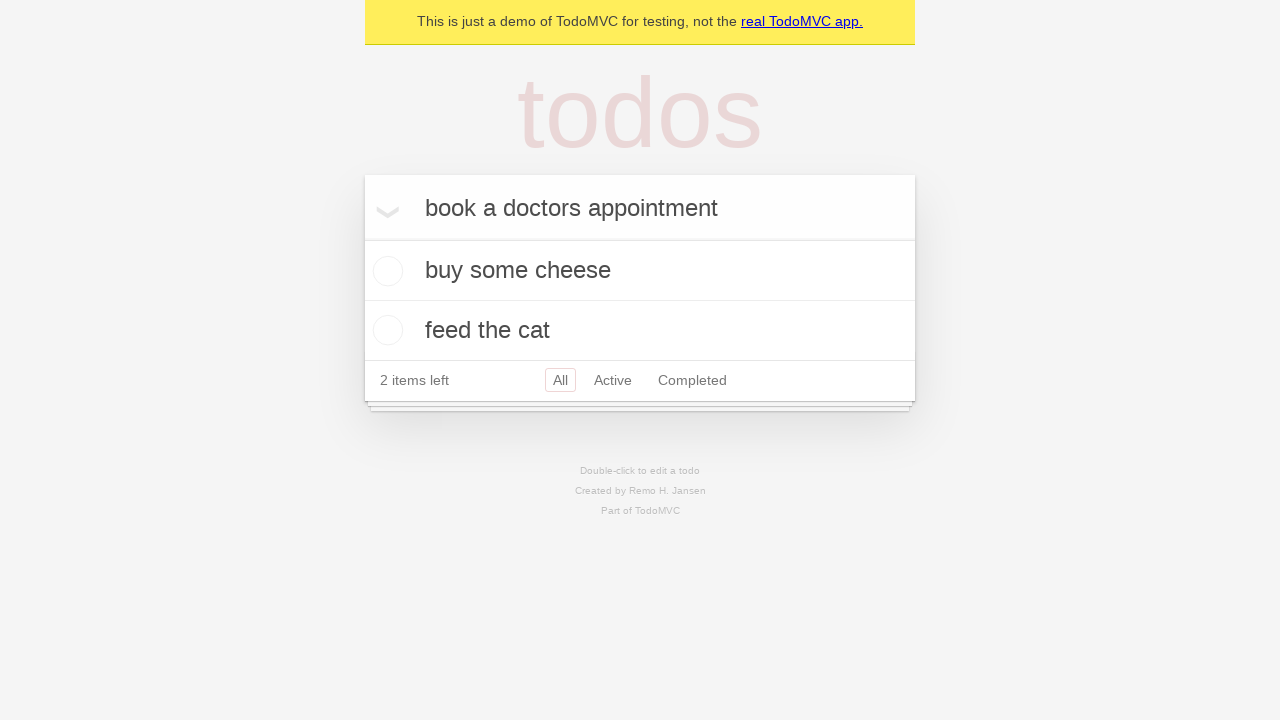

Pressed Enter to create todo 'book a doctors appointment' on internal:attr=[placeholder="What needs to be done?"i]
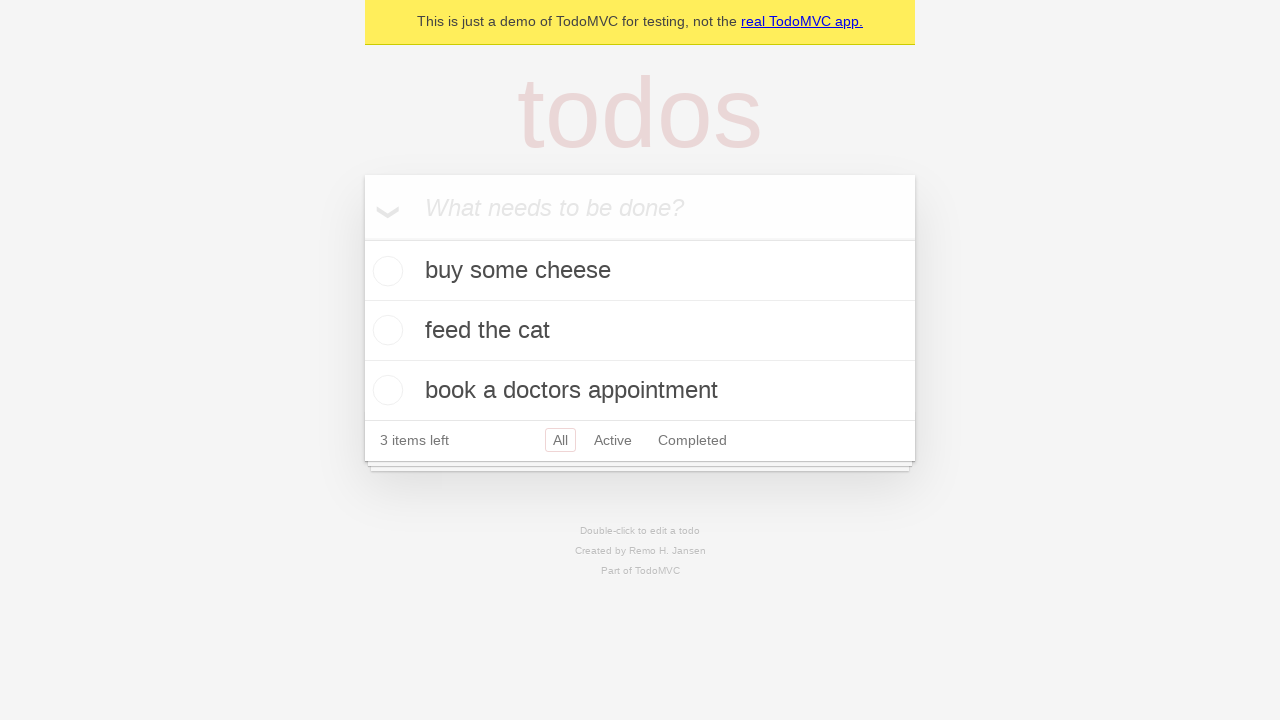

All 3 todo items created and loaded
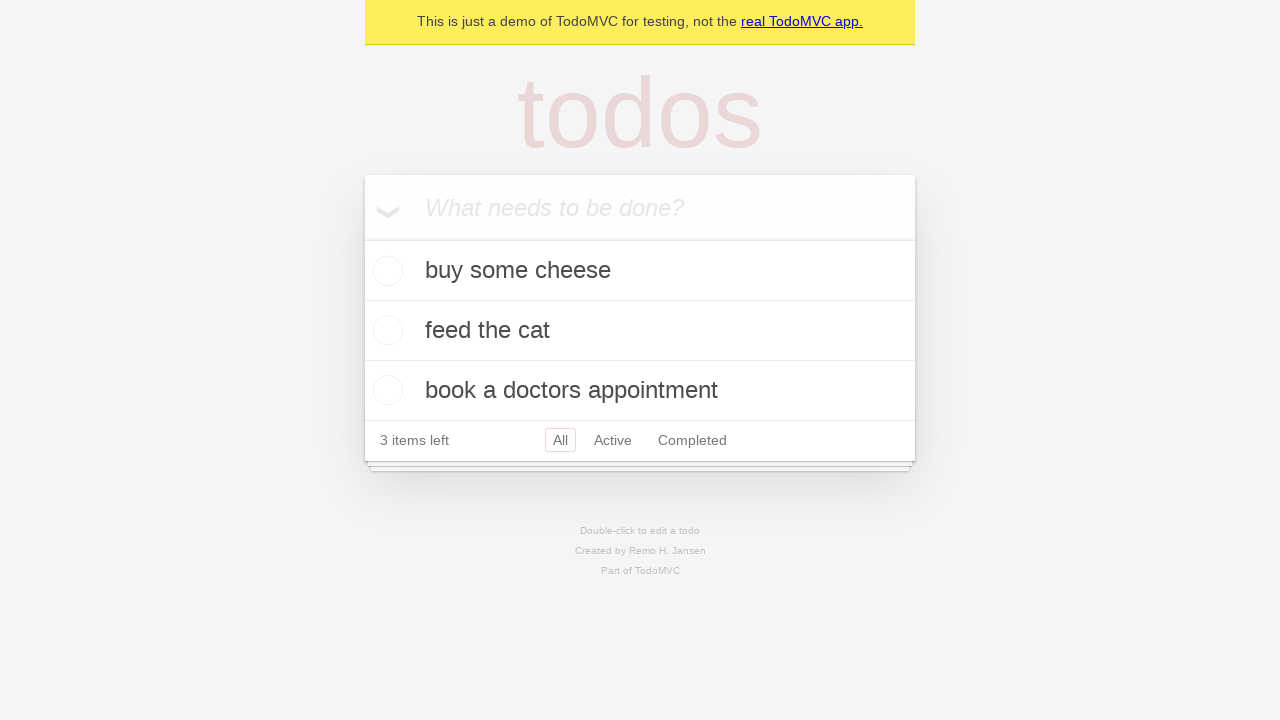

Checked the second todo item to mark it as completed at (385, 330) on internal:testid=[data-testid="todo-item"s] >> nth=1 >> internal:role=checkbox
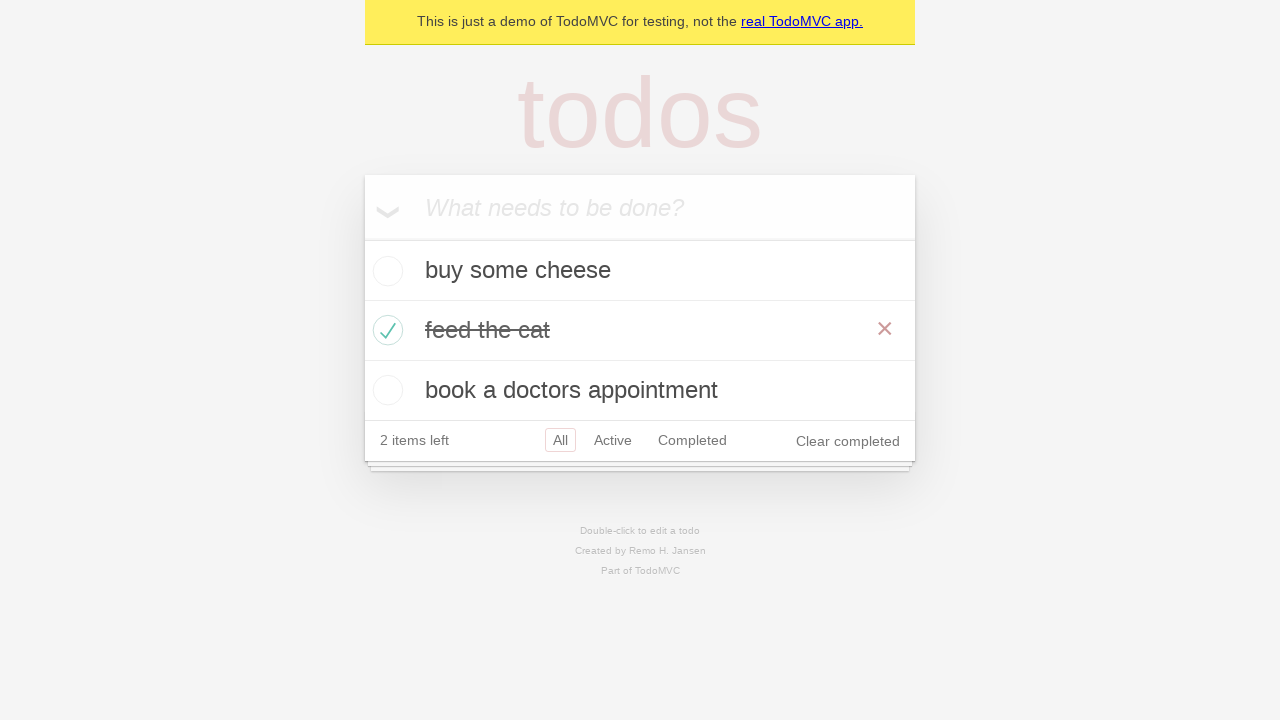

Clicked Active filter to display only non-completed items at (613, 440) on internal:role=link[name="Active"i]
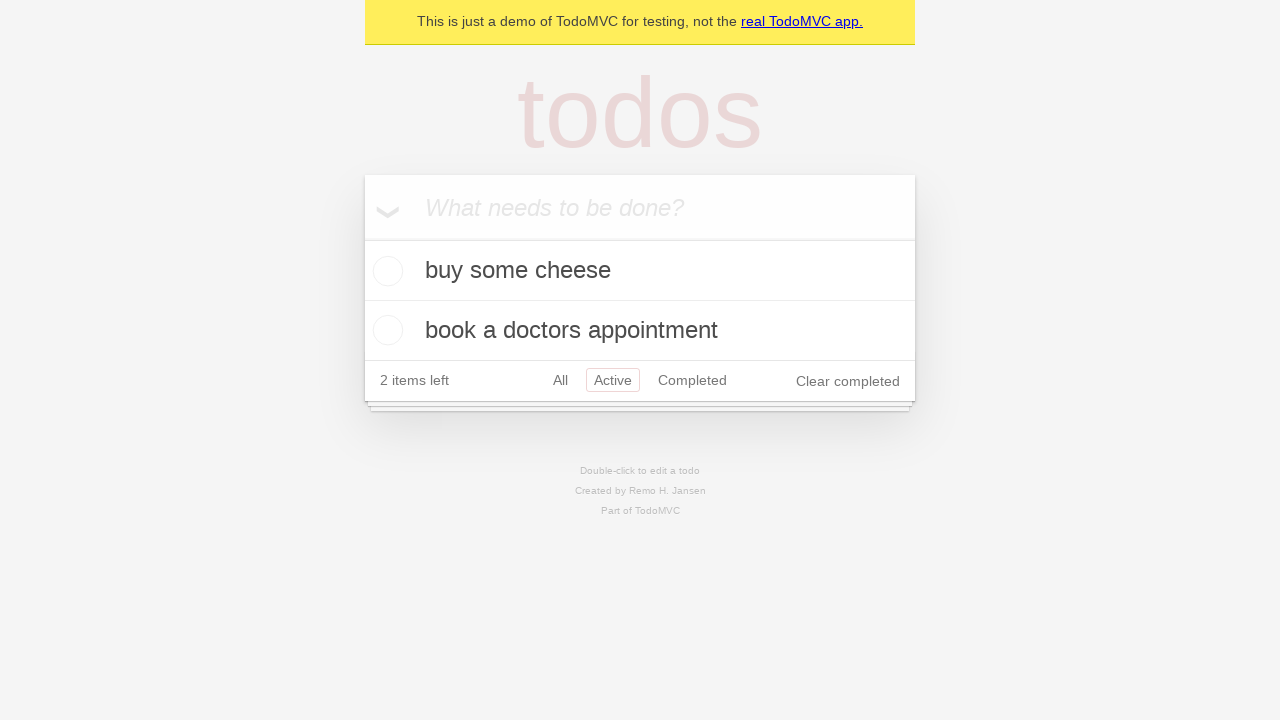

Filtered view loaded showing 2 active (non-completed) items
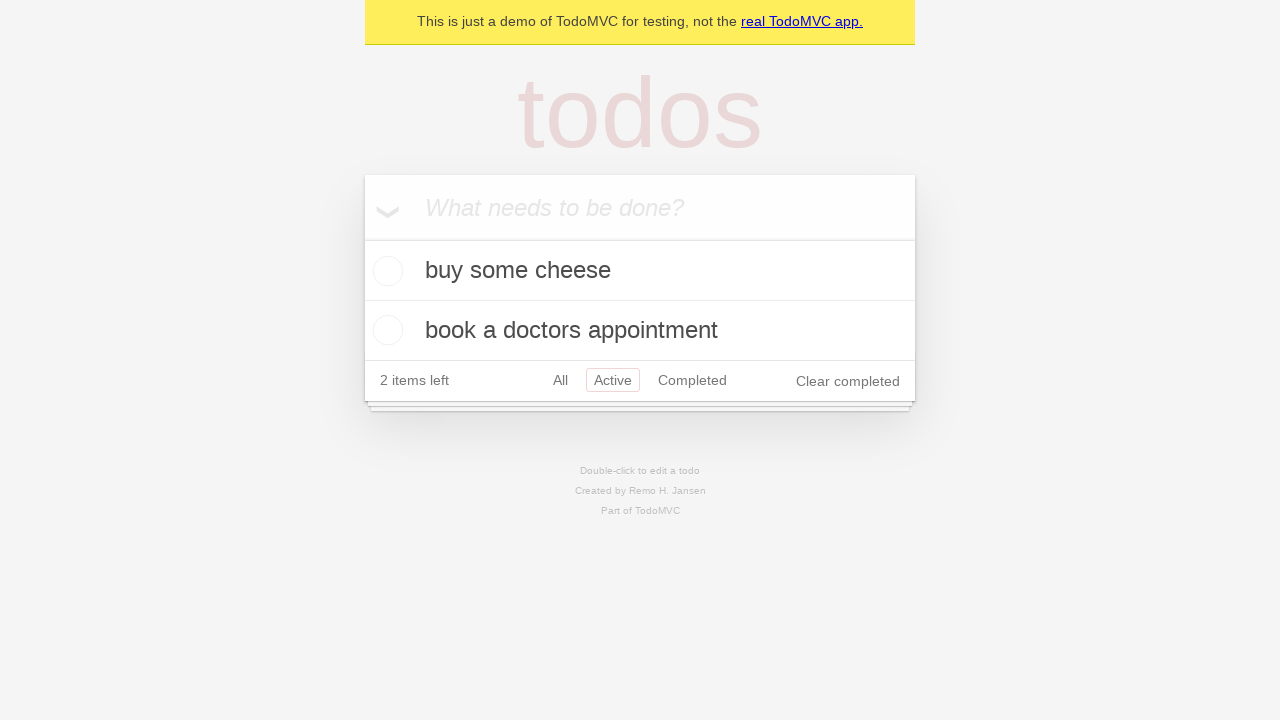

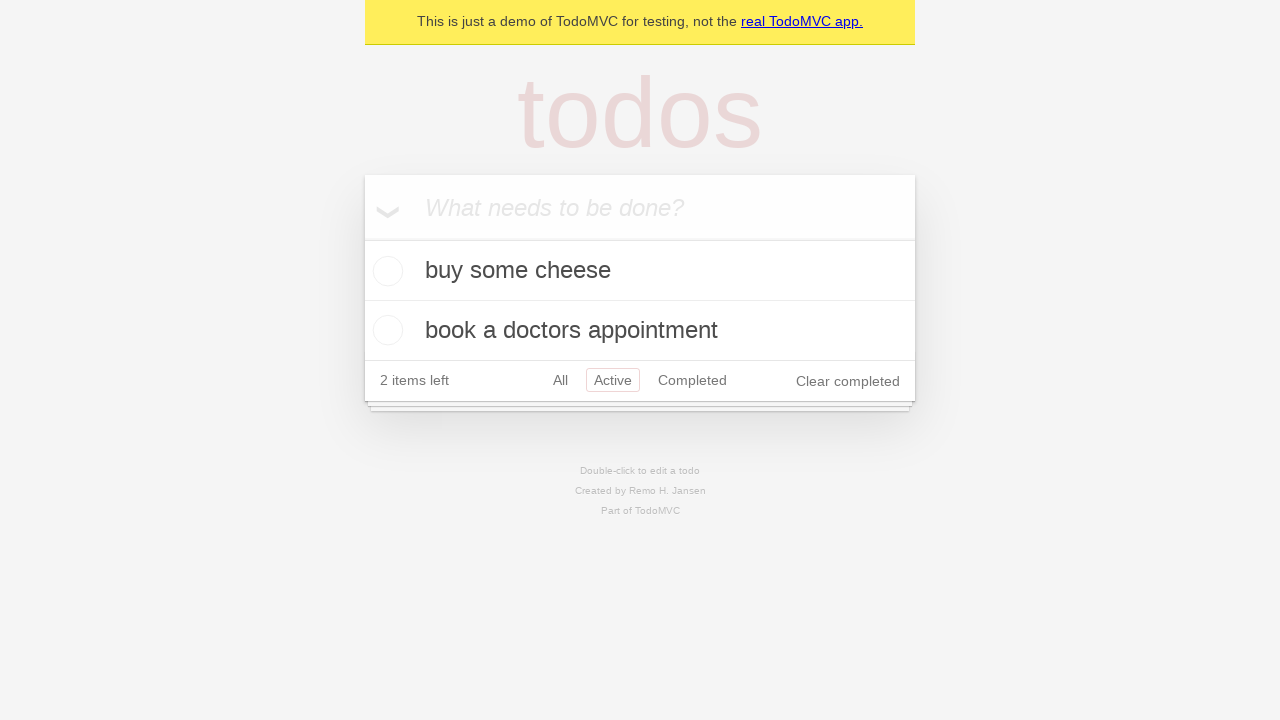